Navigates to the Wella Professional website and waits for the page to load completely

Starting URL: https://www.wella.com/professional/en-EN

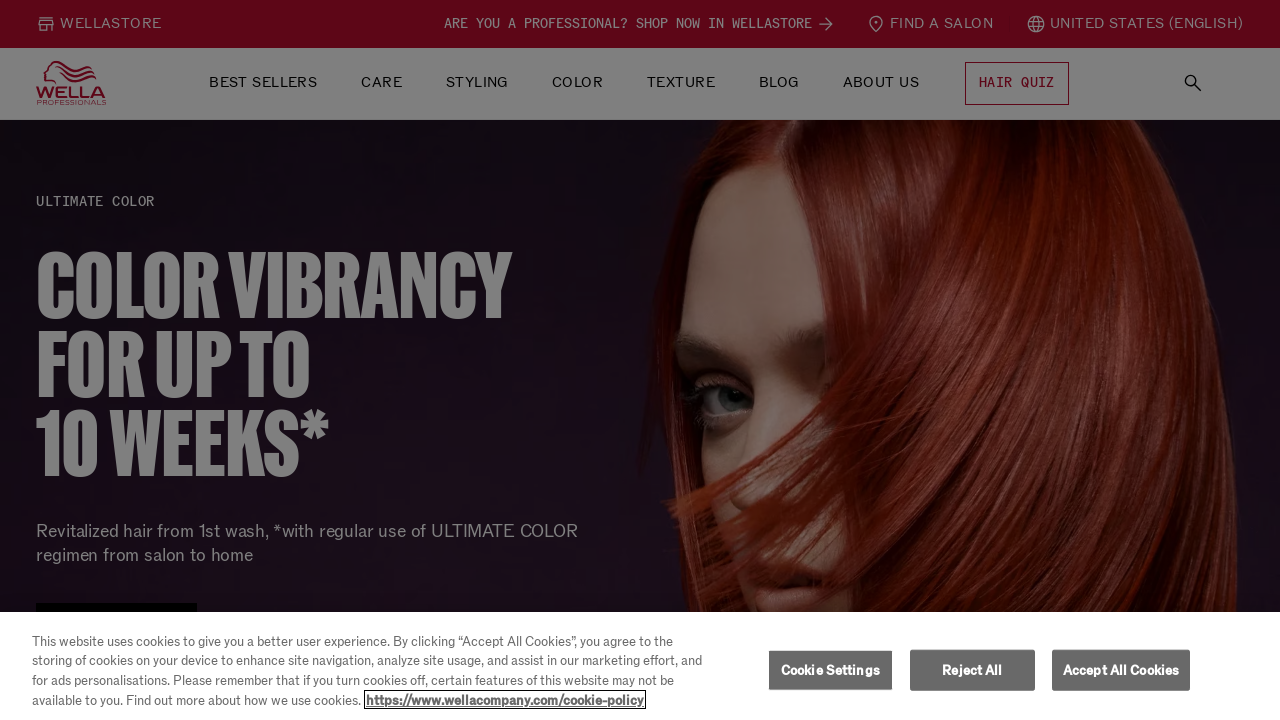

Navigated to Wella Professional website (https://www.wella.com/professional/en-EN)
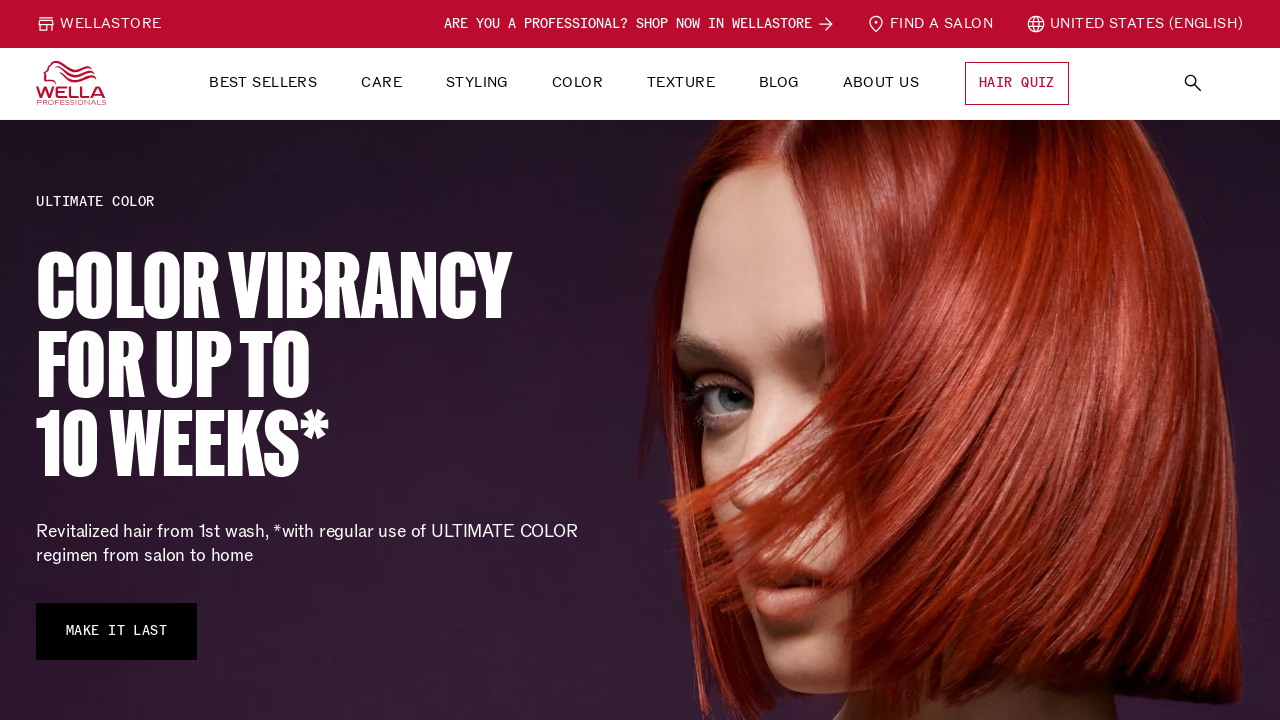

Waited for page to fully load (networkidle state)
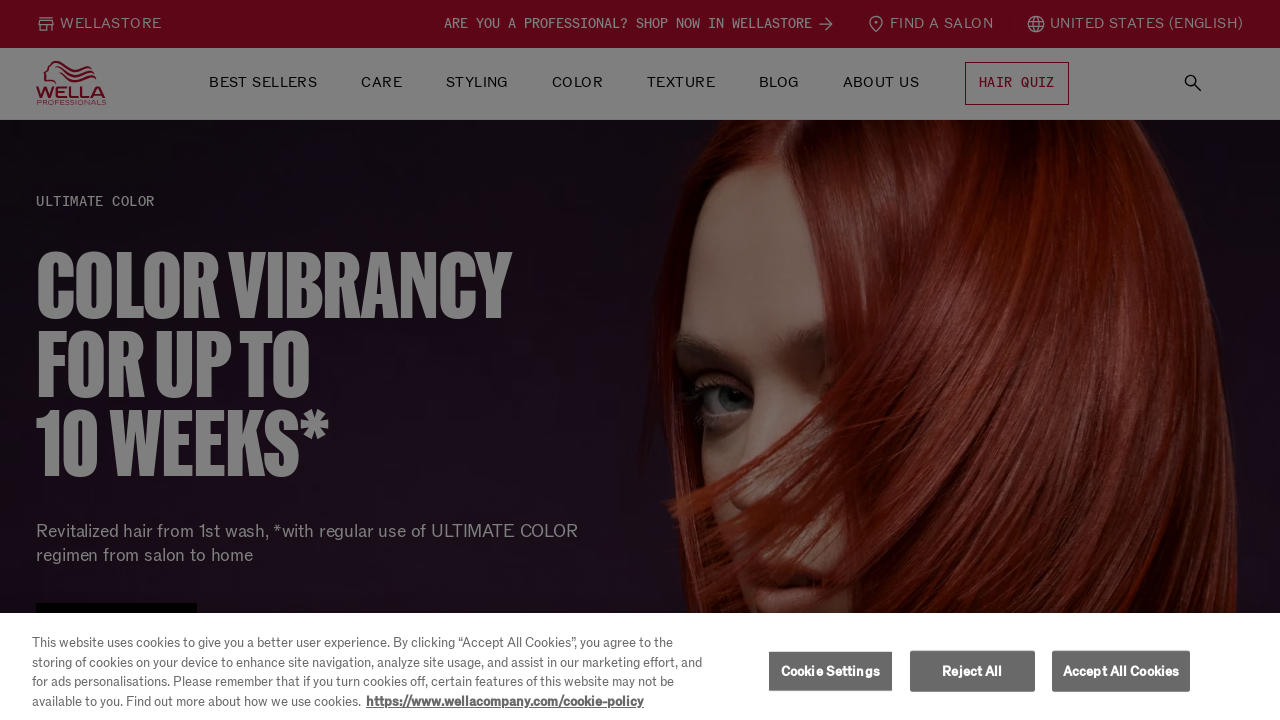

Took full page screenshot to verify page rendered correctly
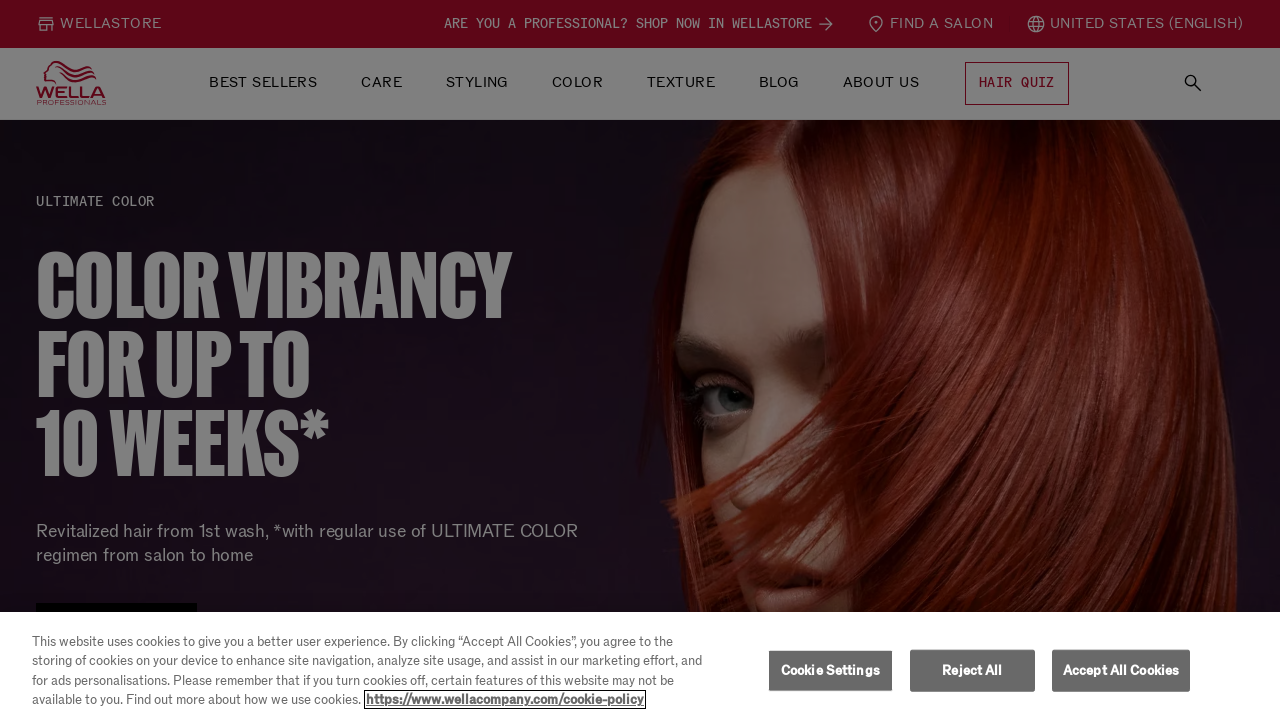

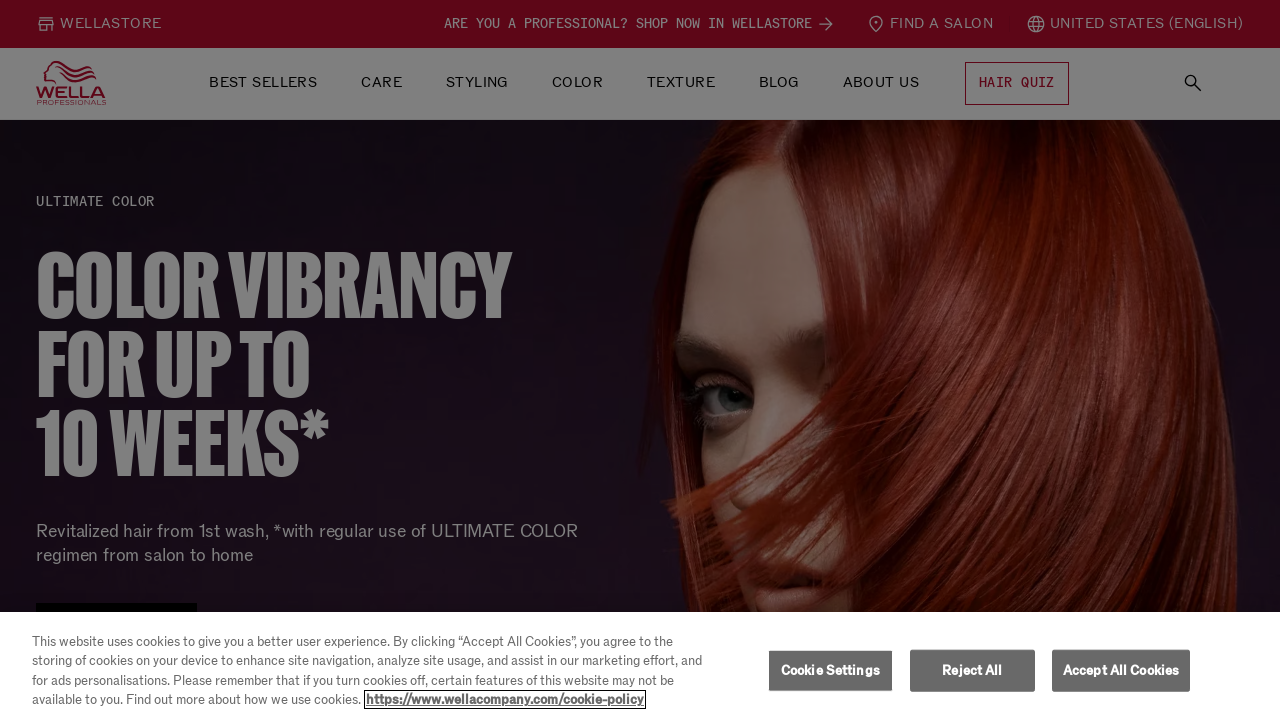